Navigates to a specific Stepik lesson page (lesson 25969, step 8) to view educational content

Starting URL: https://stepik.org/lesson/25969/step/8

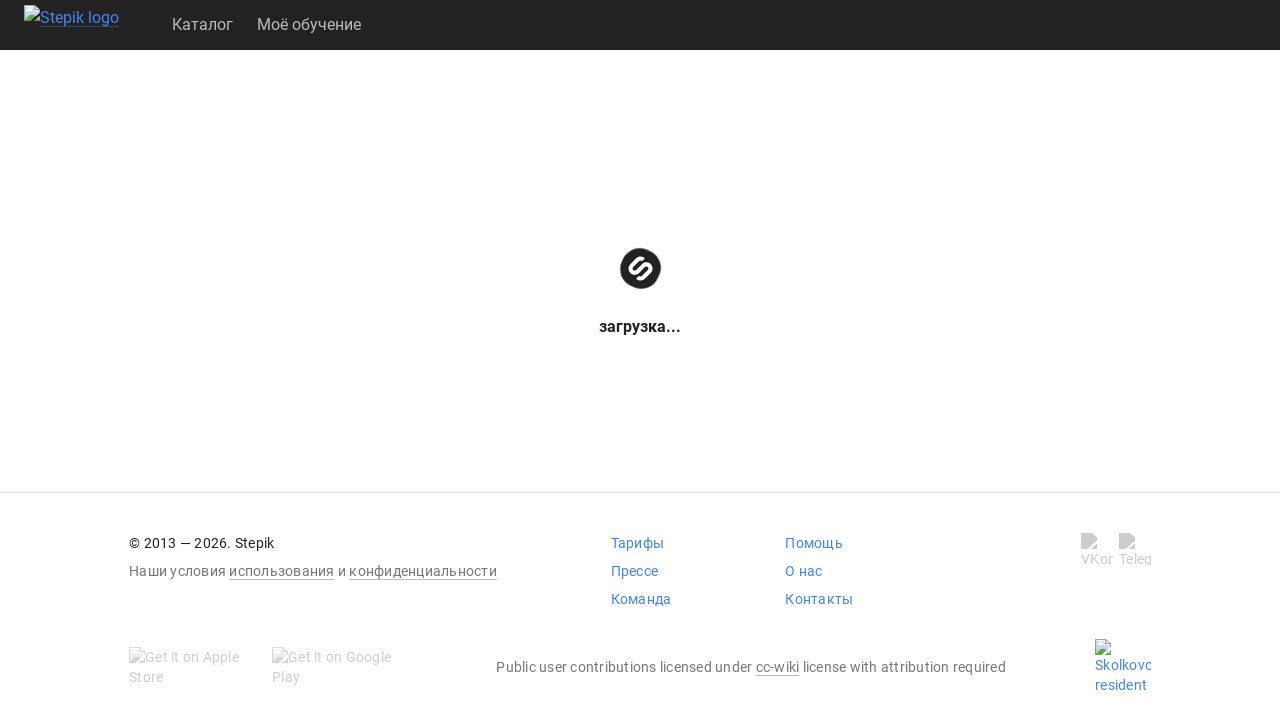

Waited for page content to load (domcontentloaded state reached)
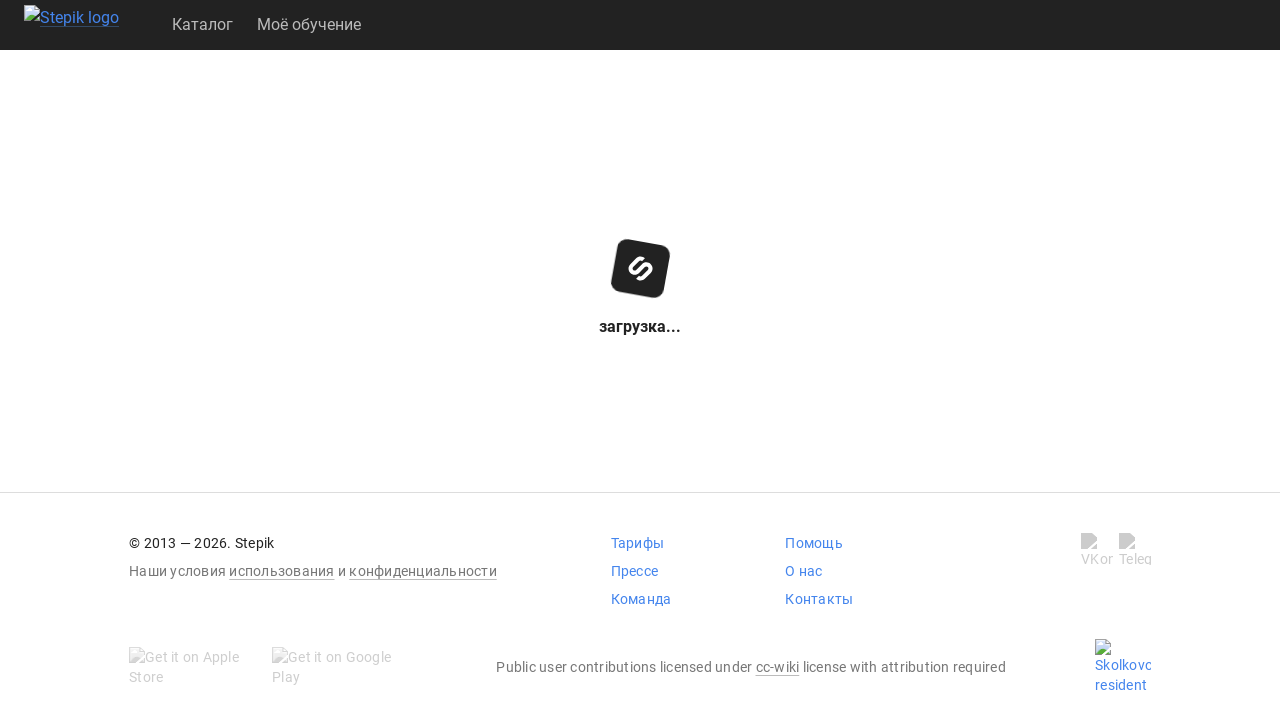

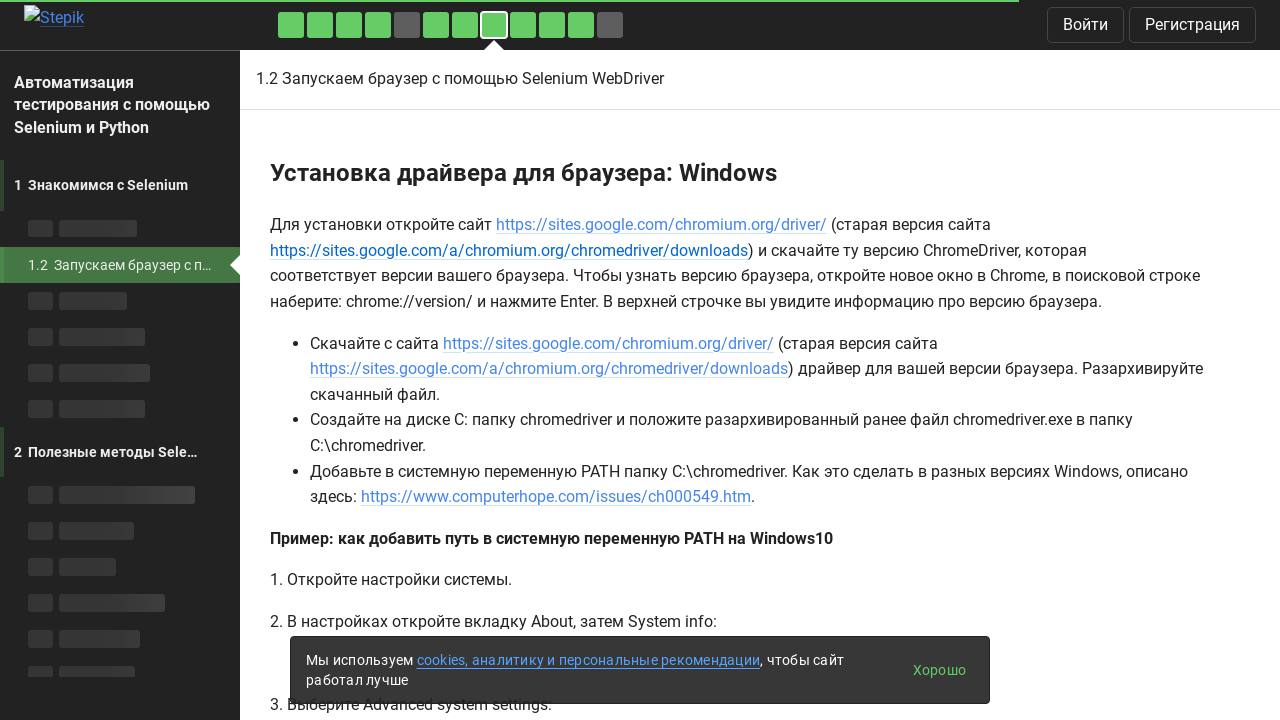